Tests table sorting on table2 using semantic class selectors, clicking the Dues column header to sort in ascending order

Starting URL: http://the-internet.herokuapp.com/tables

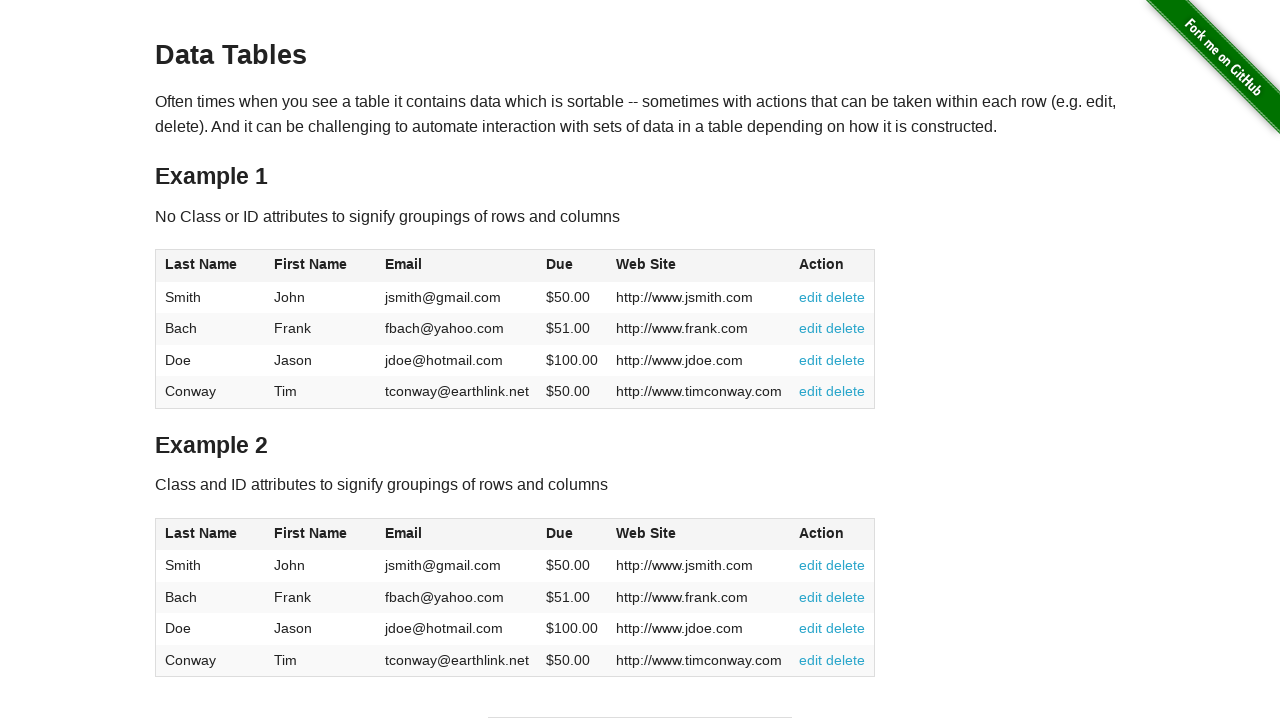

Clicked Dues column header in table2 to sort at (560, 533) on #table2 thead .dues
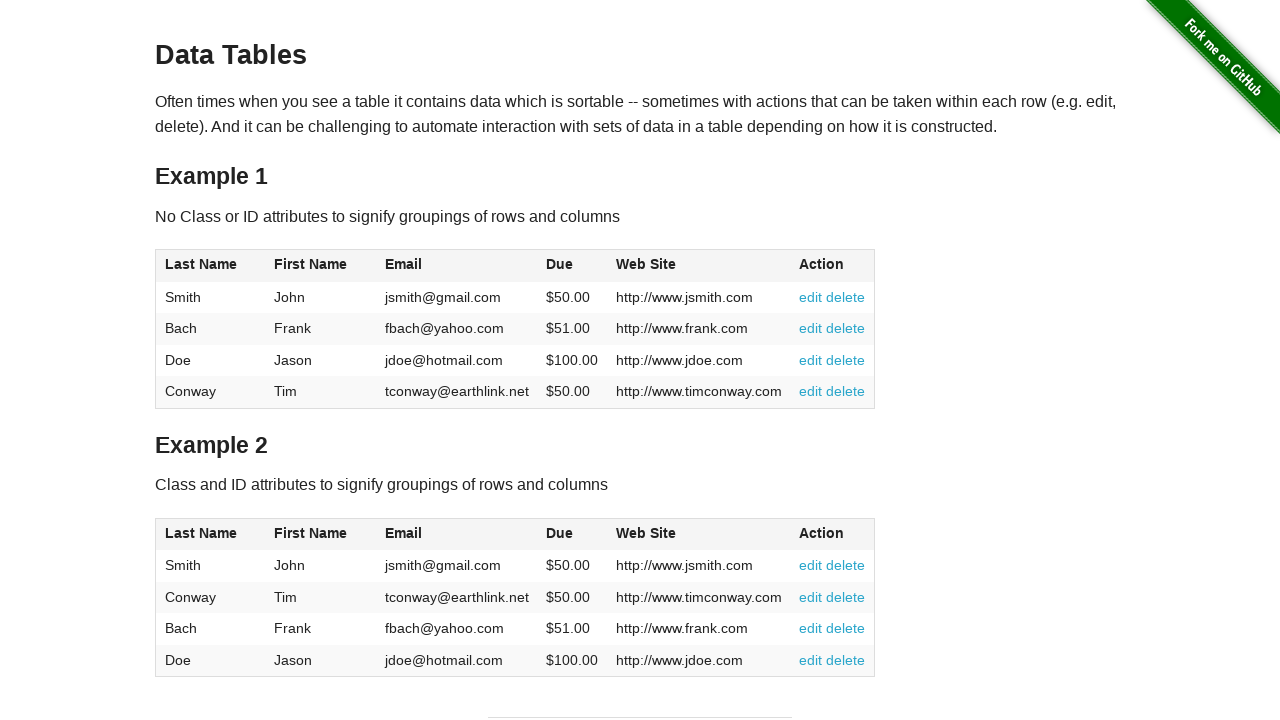

Table2 sorted and Dues column loaded in ascending order
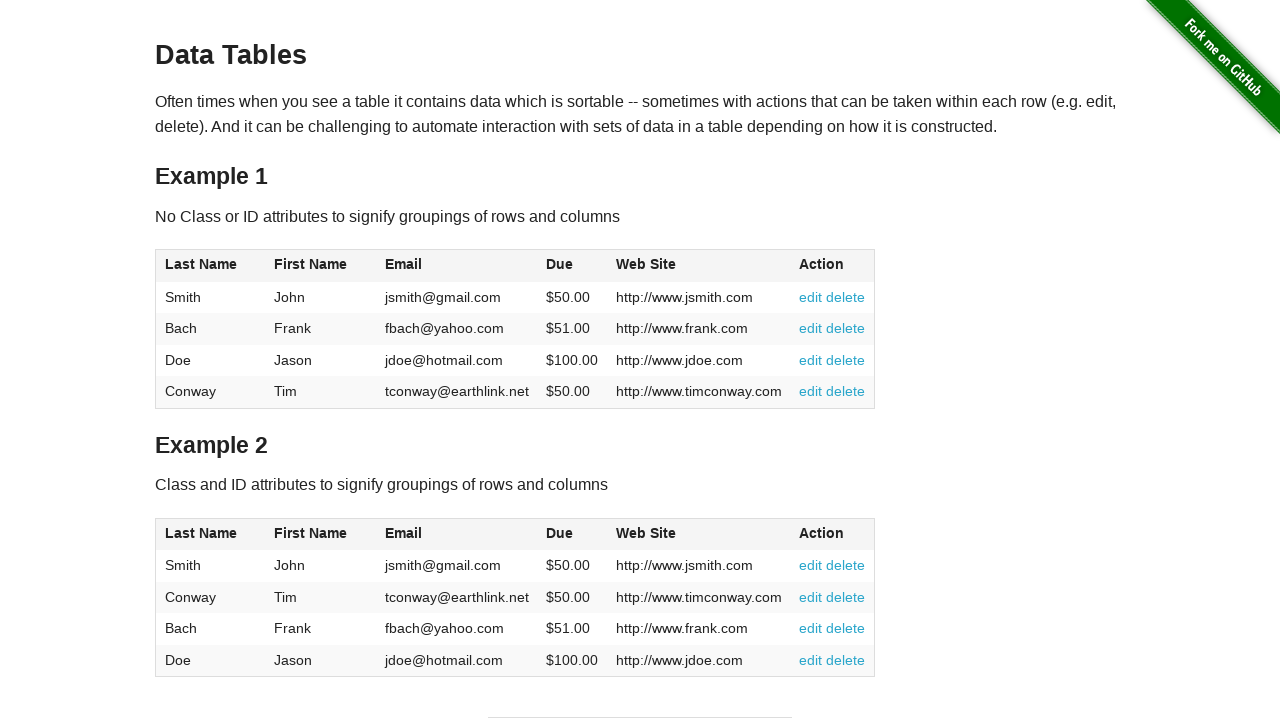

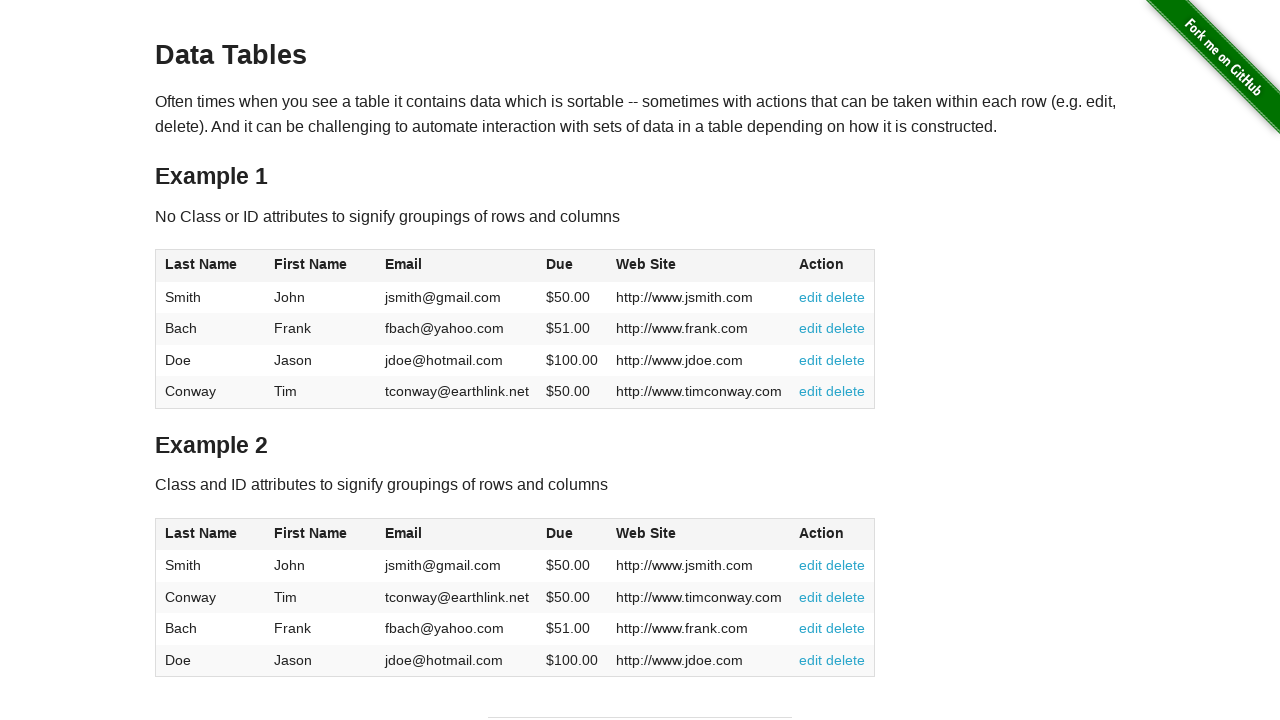